Tests Habr website by navigating to hubs section, searching for "карьера" (career), and verifying that a rating column exists

Starting URL: https://habr.com/

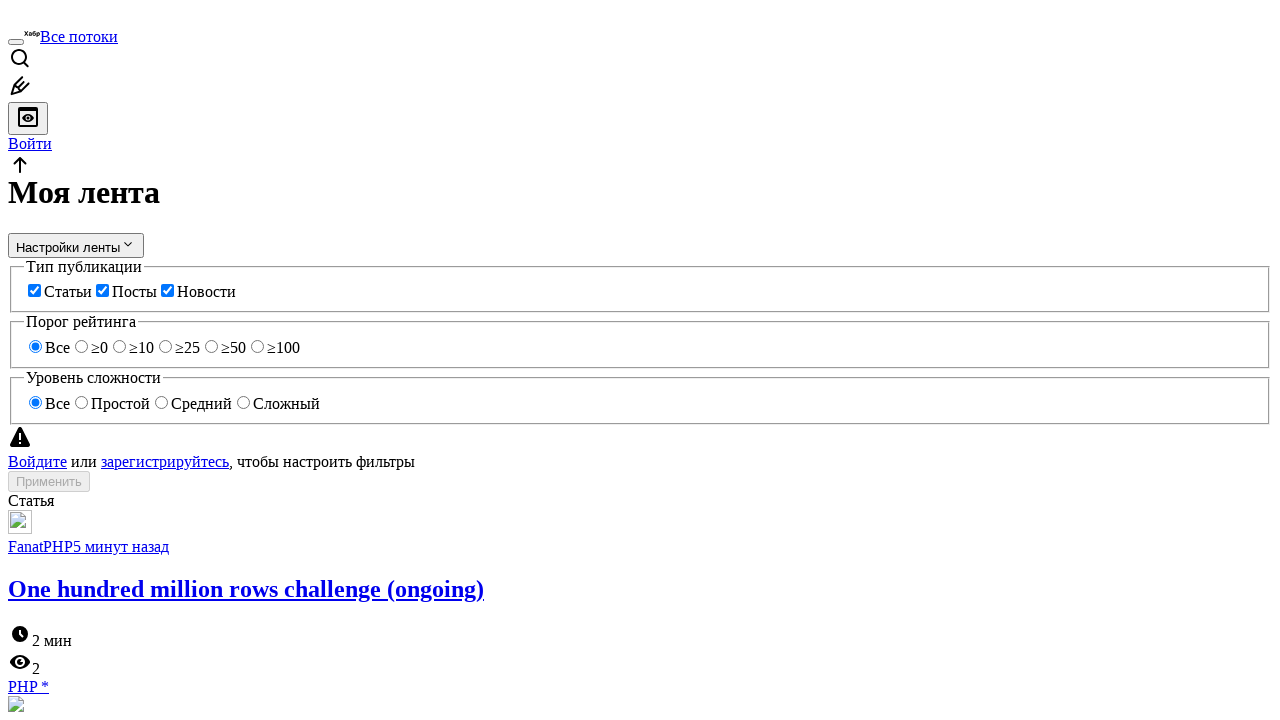

Clicked on articles link to reveal hubs option at (79, 36) on a[href='/ru/articles/']
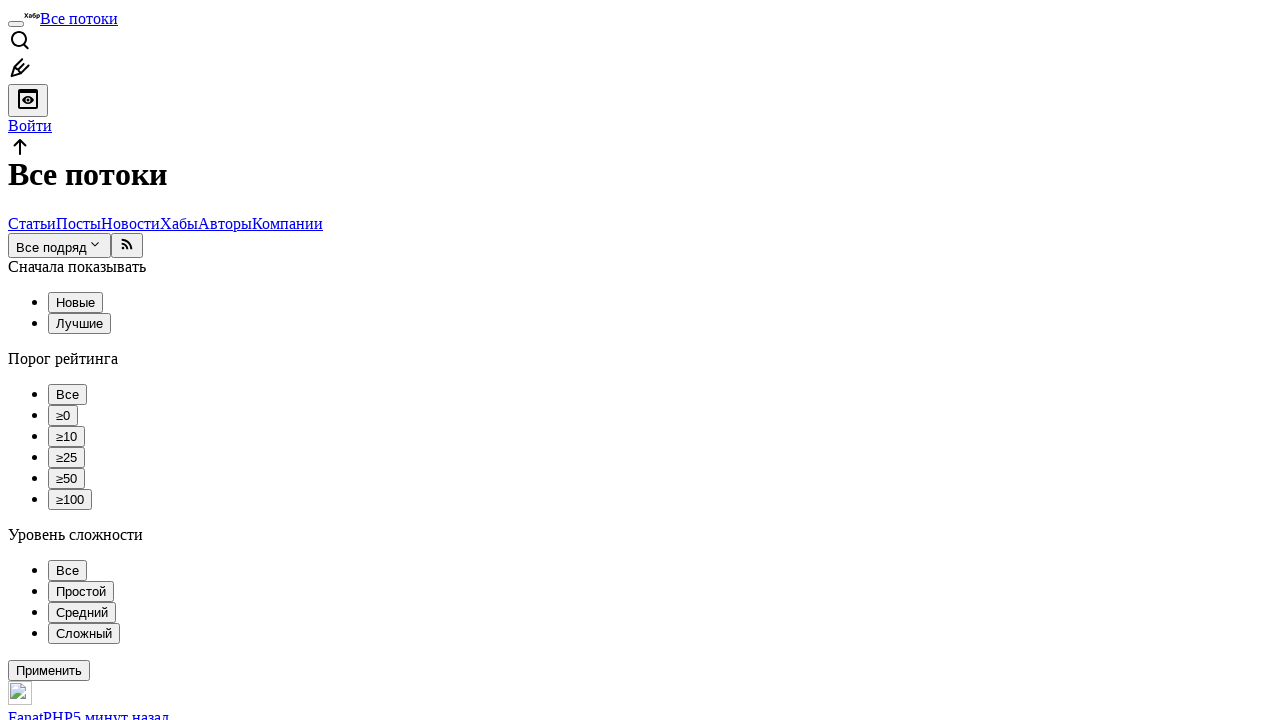

Clicked on hubs link to navigate to hubs section at (179, 223) on a[href='/ru/hubs/']
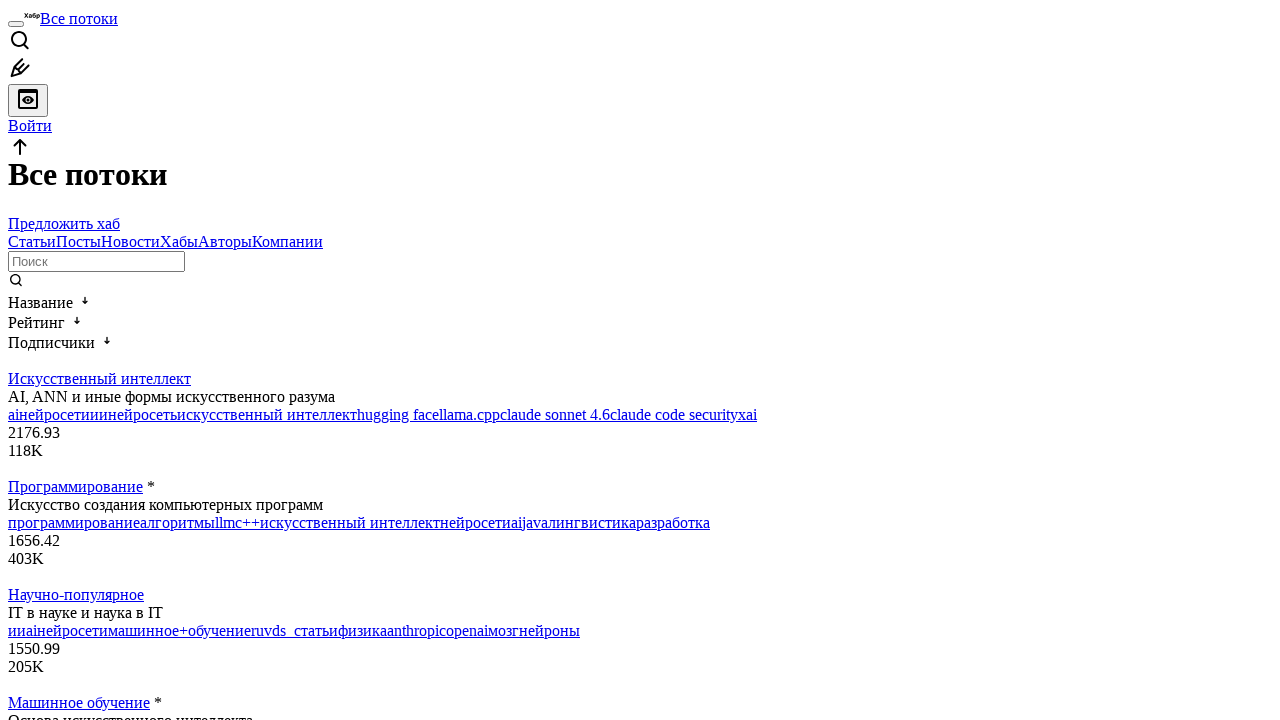

Entered search query 'карьера' (career) in search field on input[name='searchQuery']
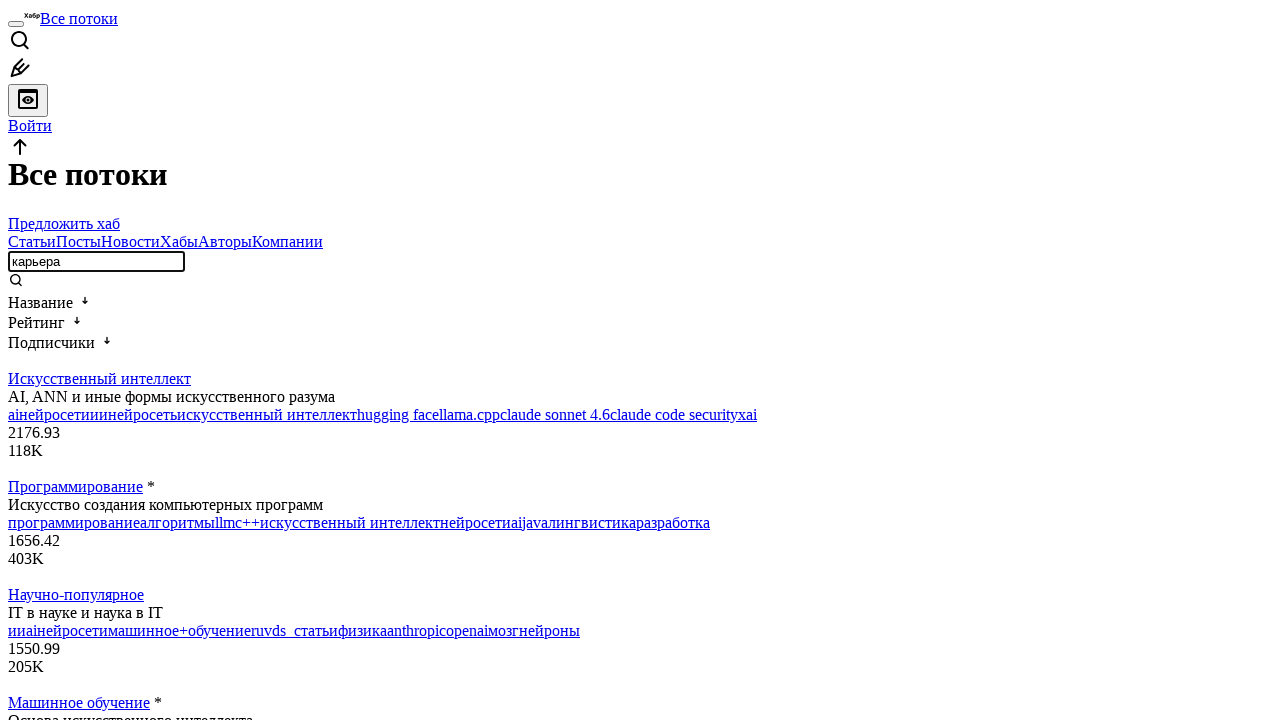

Clicked on search button to perform search at (640, 282) on .tm-input-text-decorated__label
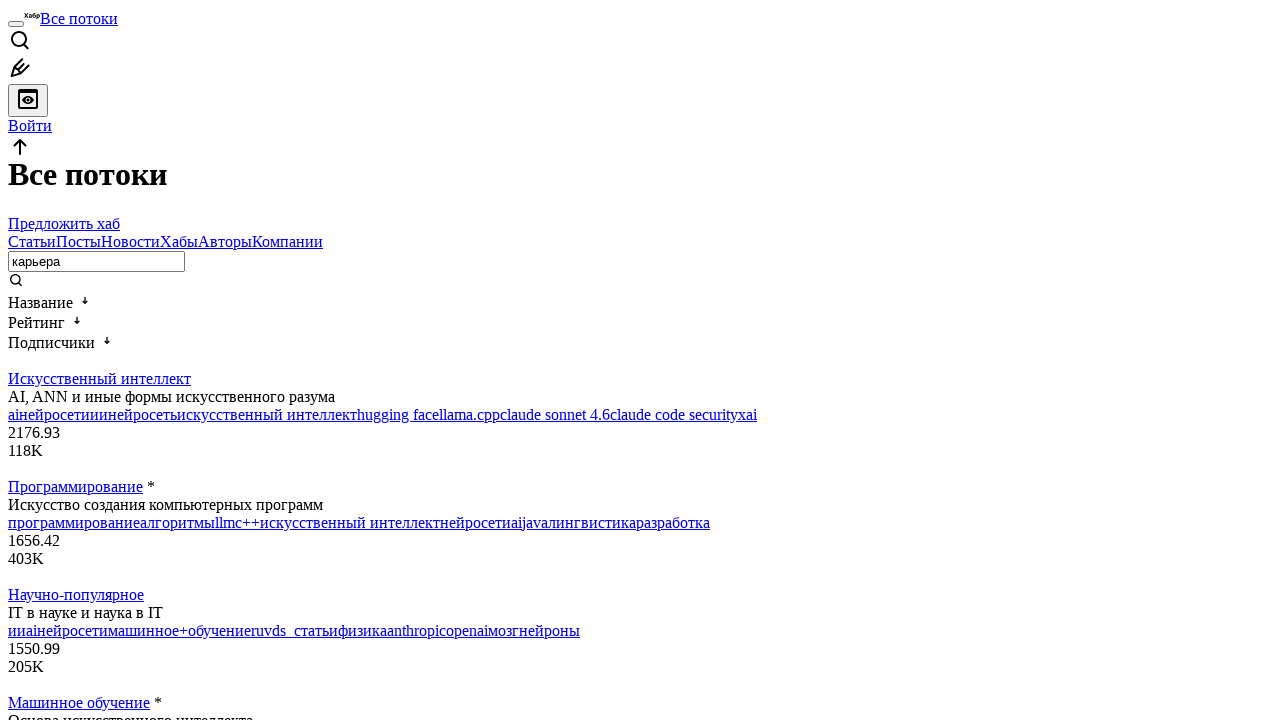

Verified that rating column exists in search results
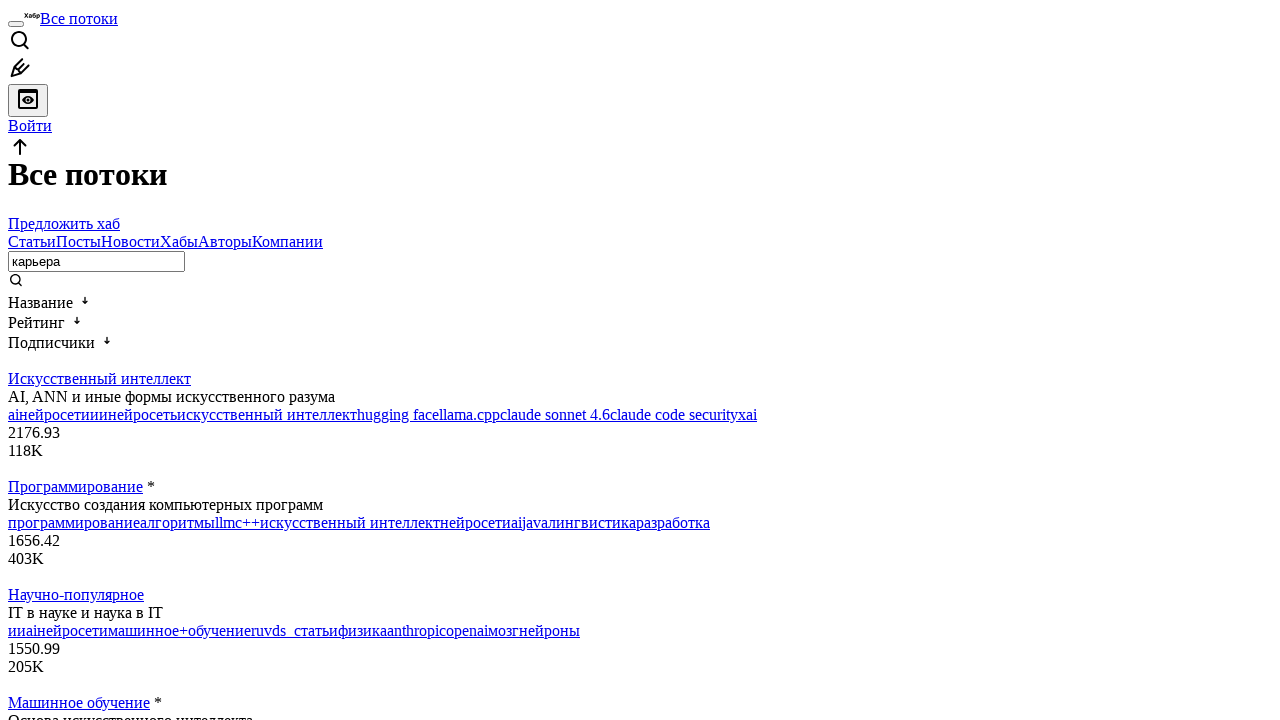

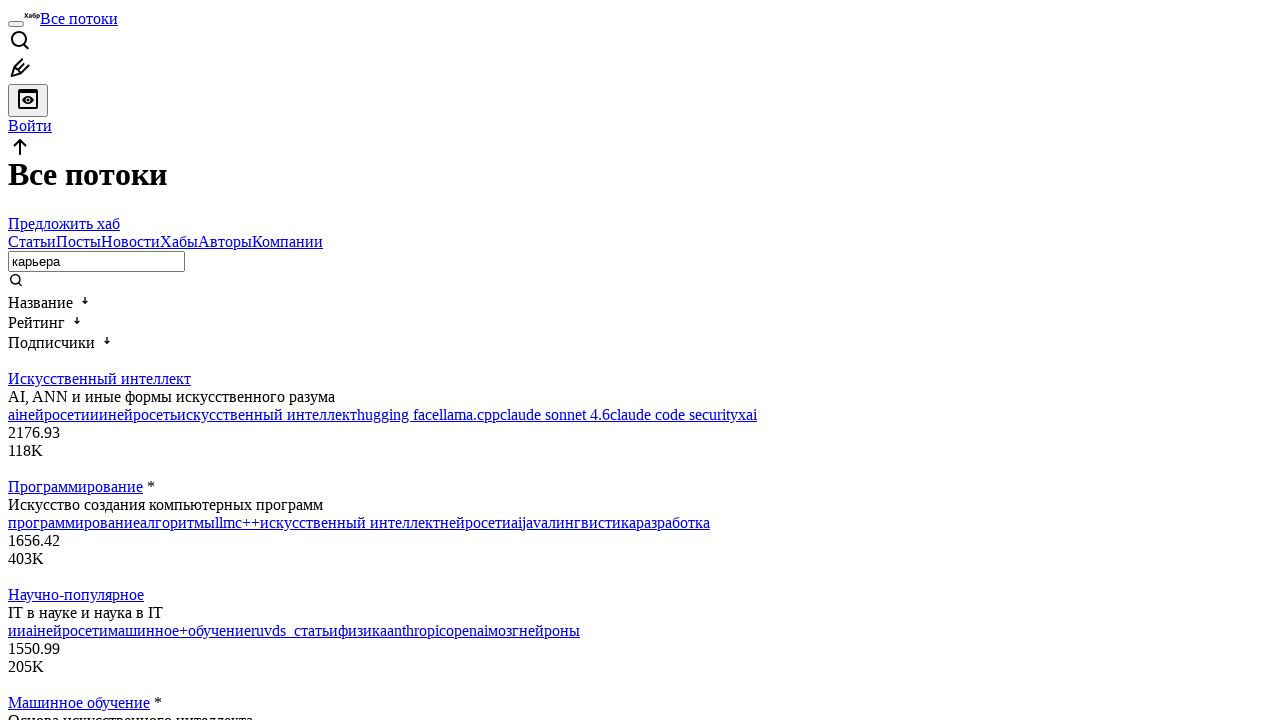